Clicks radio button 1 and verifies its state properties

Starting URL: https://formy-project.herokuapp.com/radiobutton

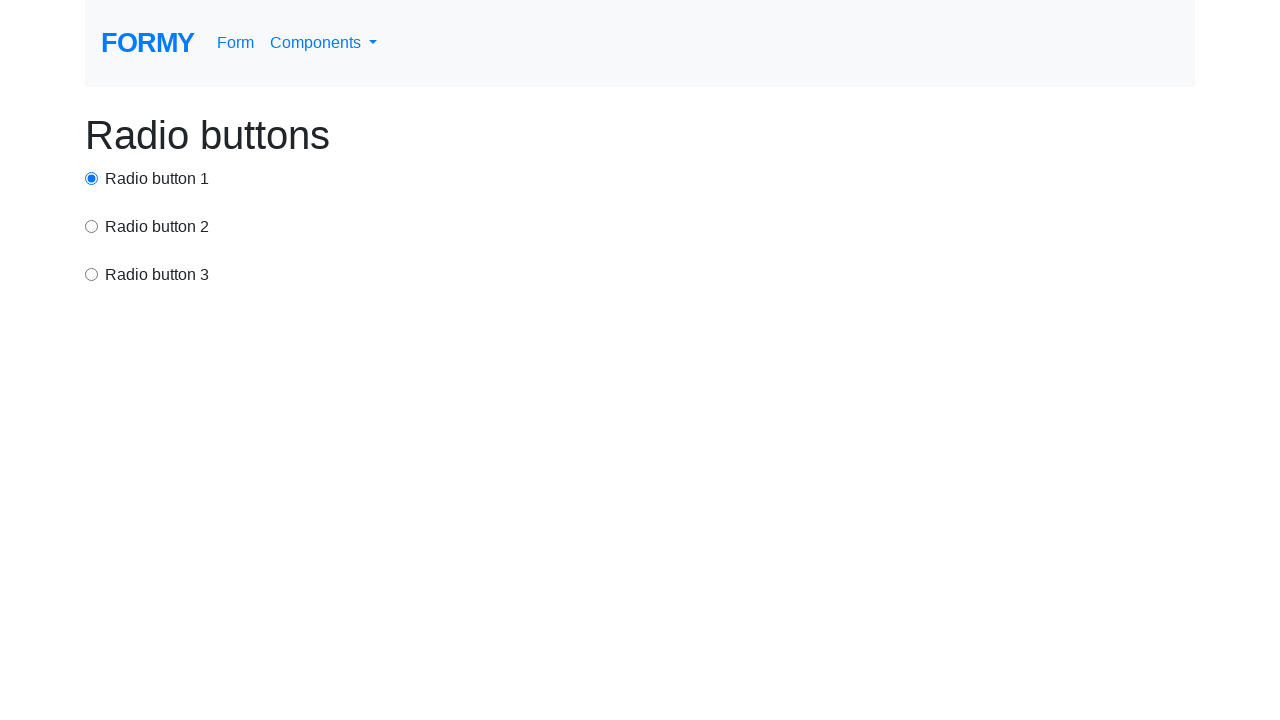

Clicked radio button 1 at (92, 178) on #radio-button-1
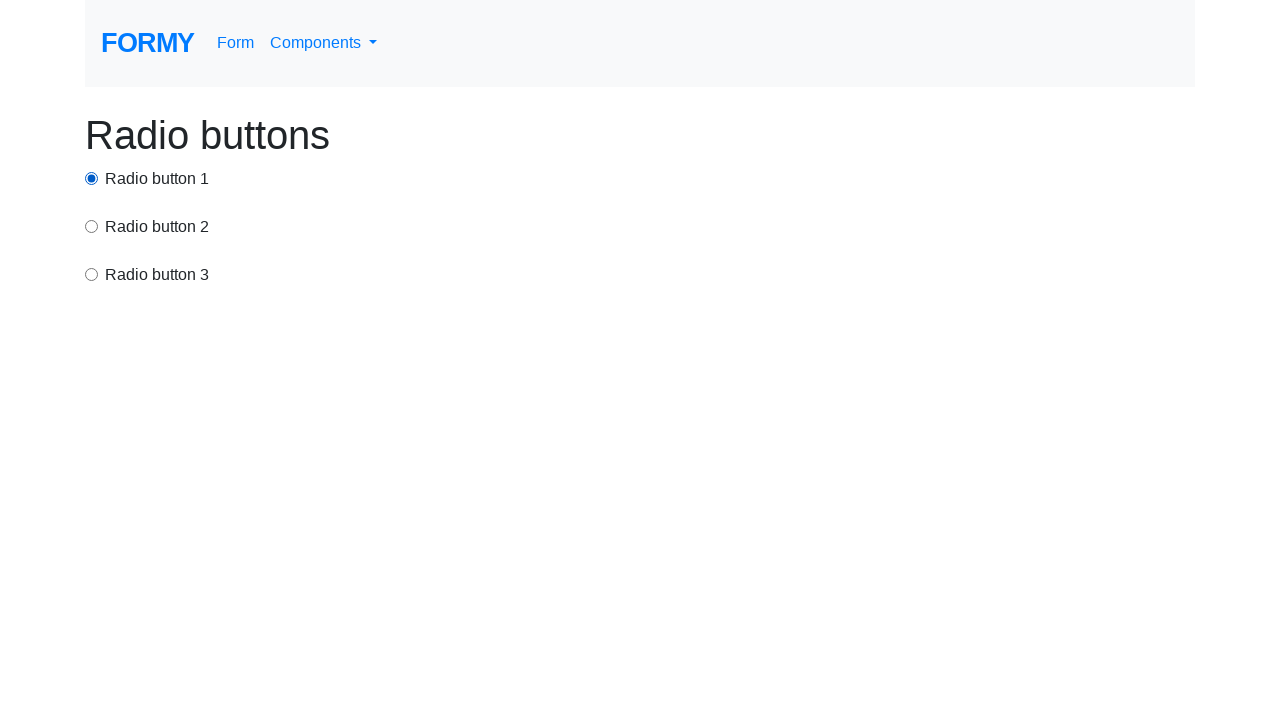

Located radio button 1 element
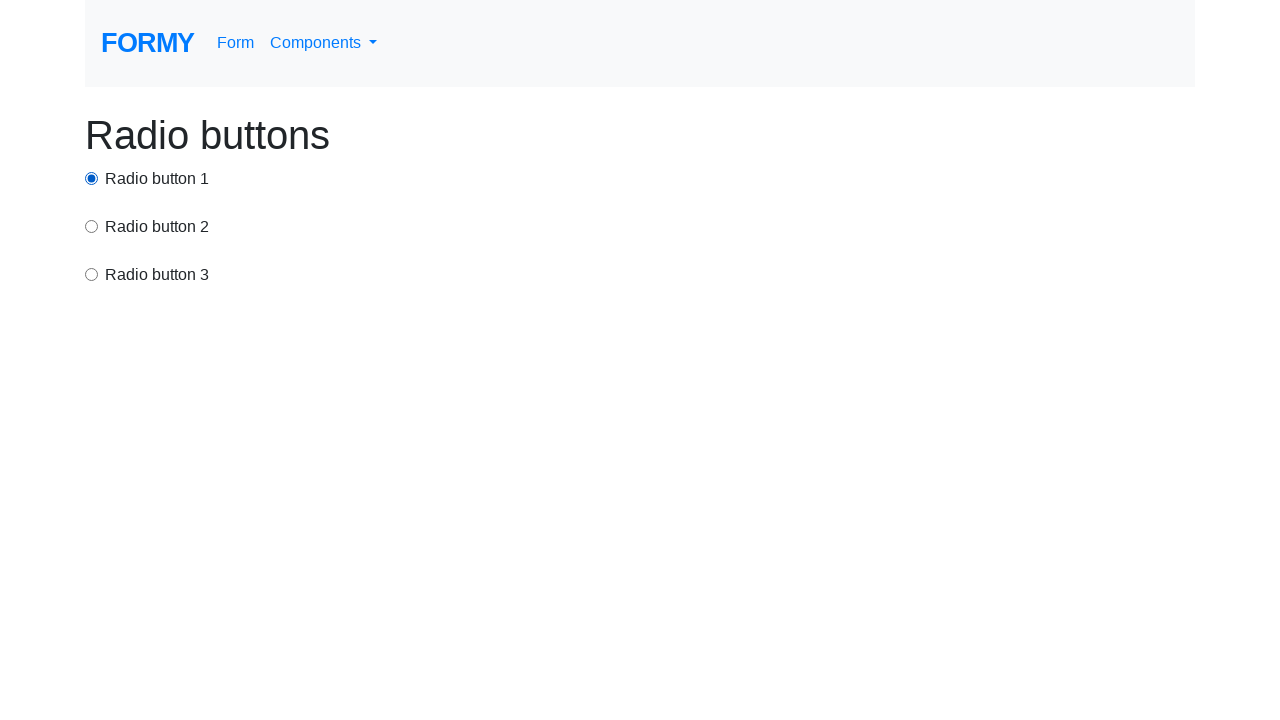

Verified radio button 1 is visible
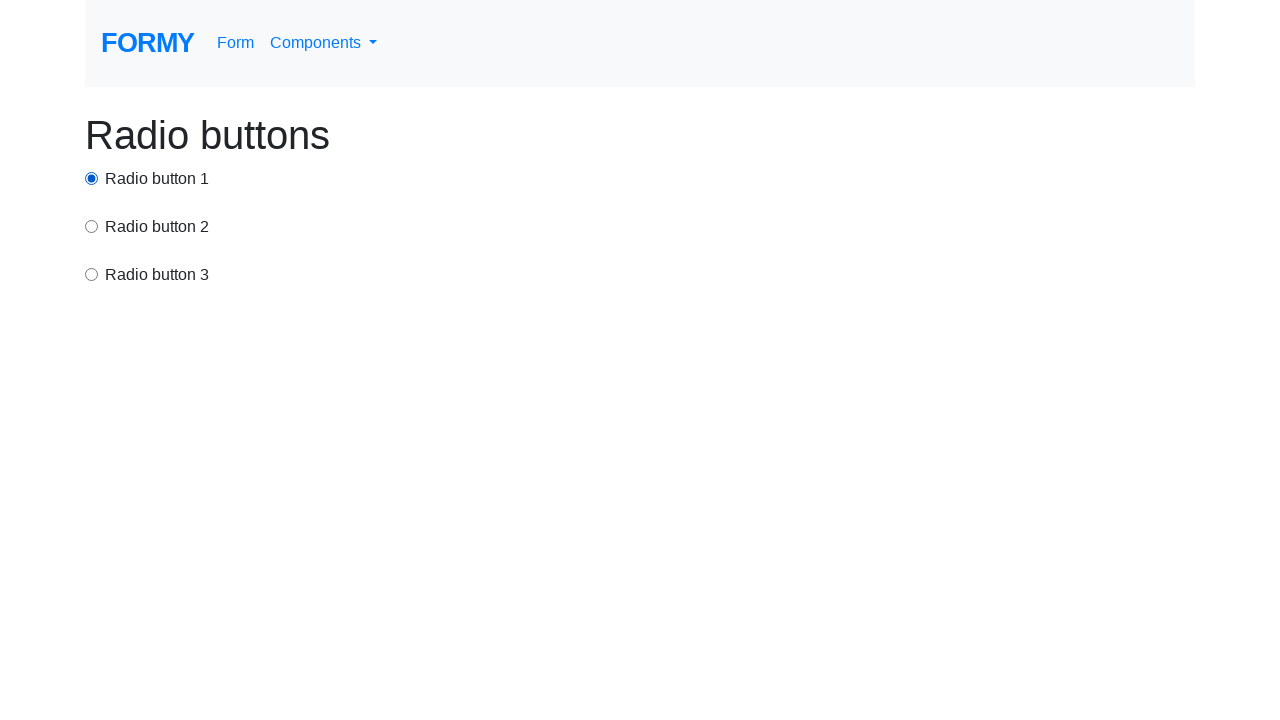

Verified radio button 1 is enabled
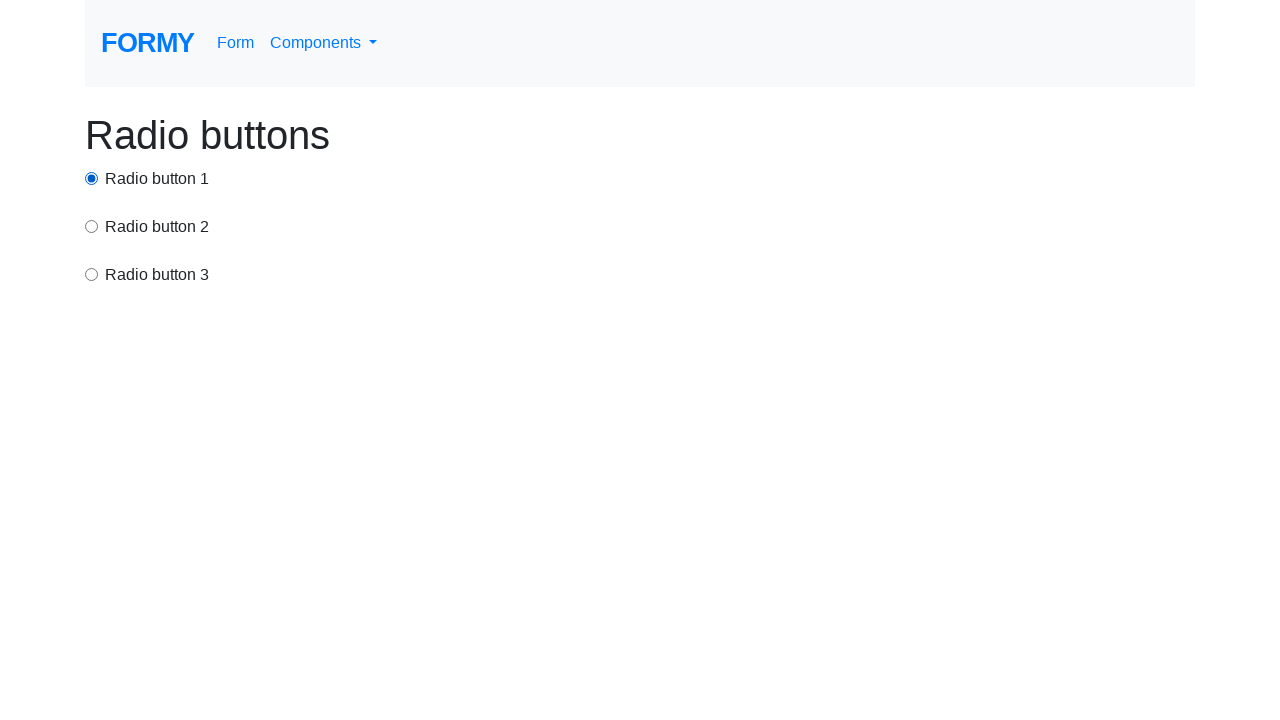

Verified radio button 1 is checked
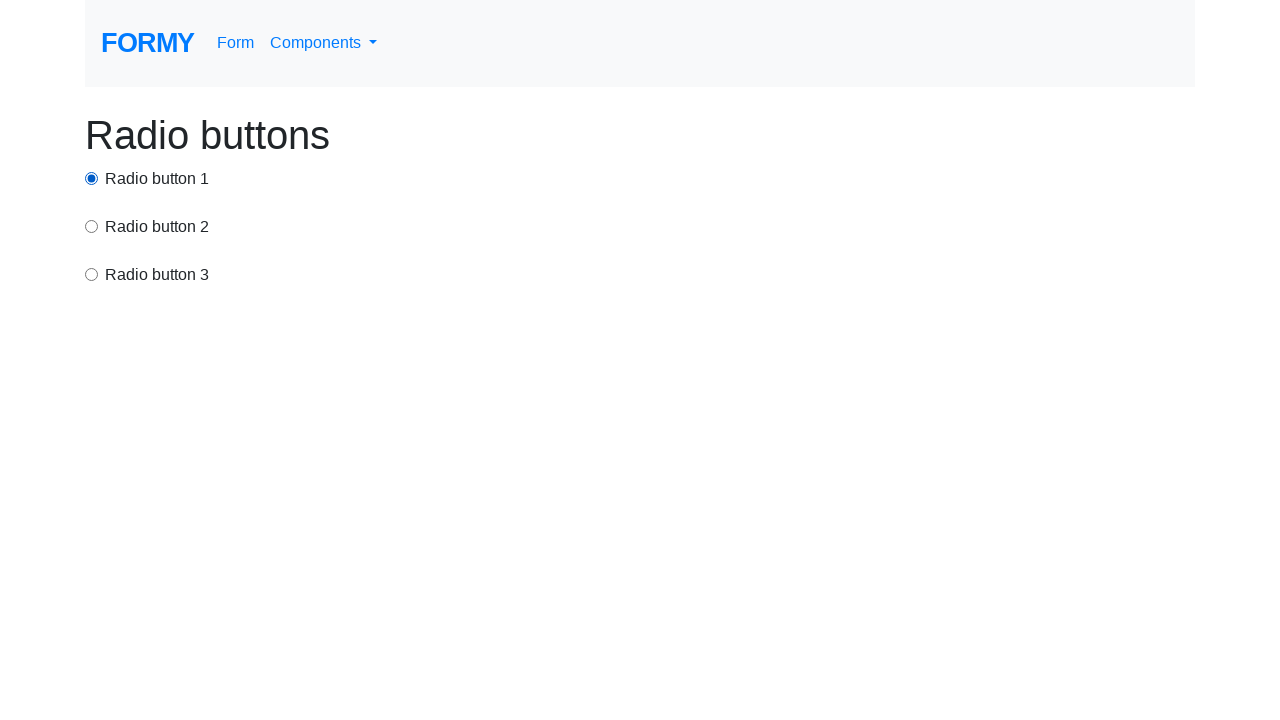

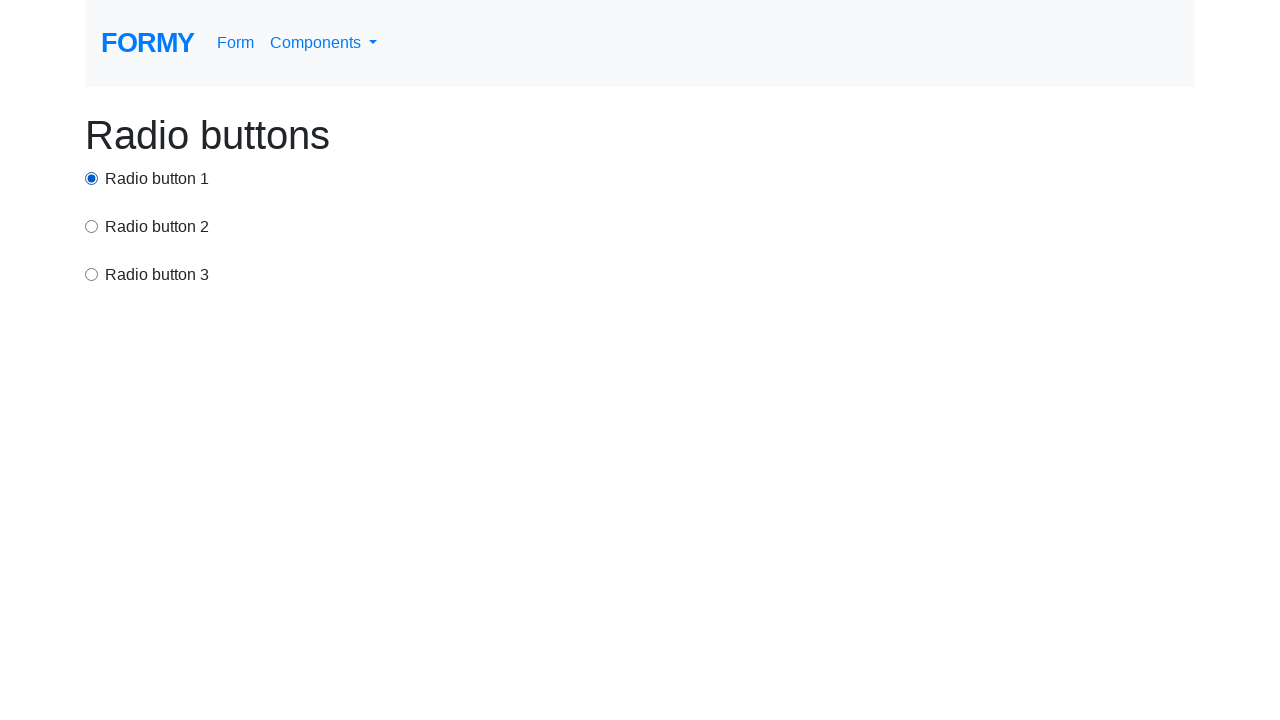